Clicks the Get Started button and verifies the URL updates with the anchor hash

Starting URL: https://practice.sdetunicorns.com/

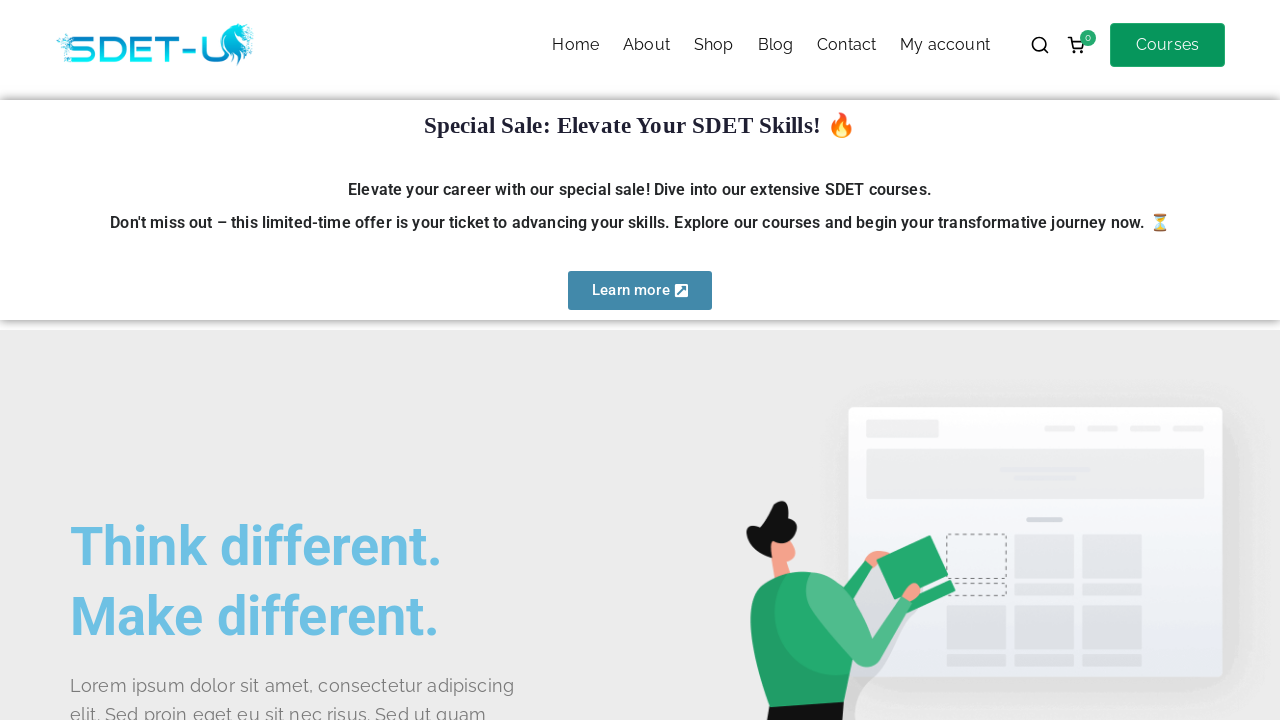

Verified URL does not contain #get-started anchor hash initially
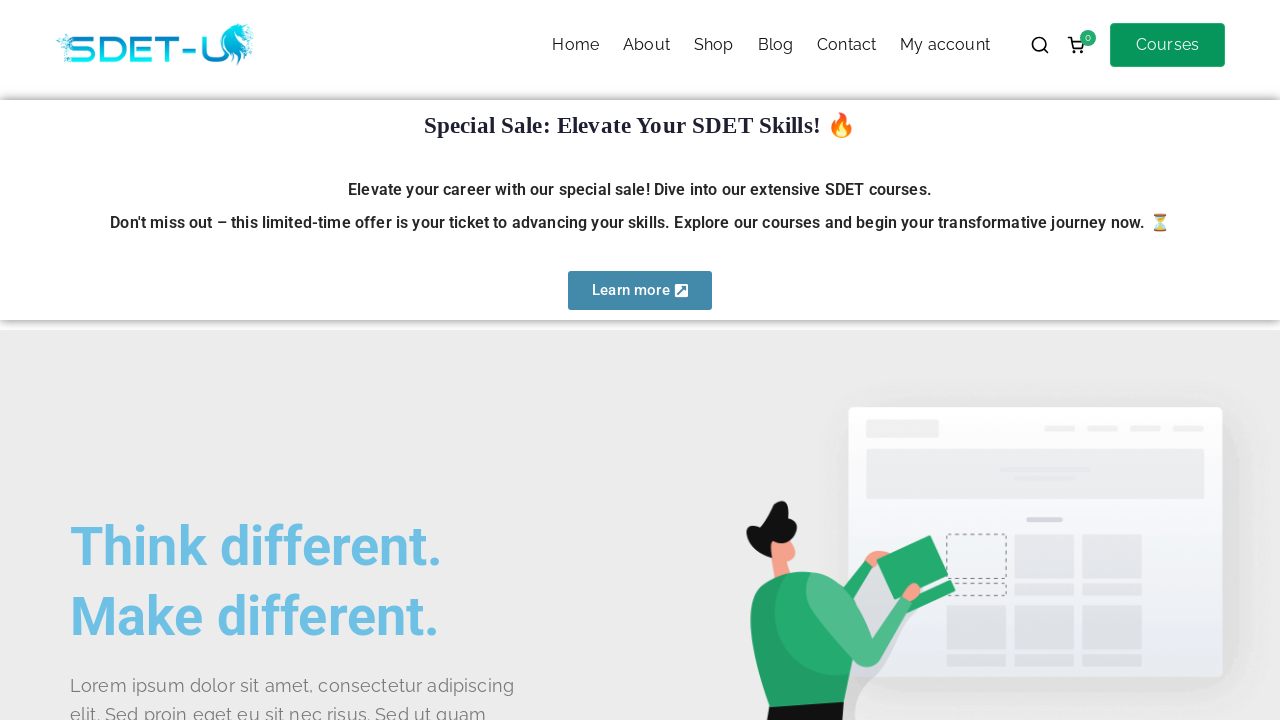

Clicked Get Started button using CSS selector #get-started at (140, 361) on #get-started
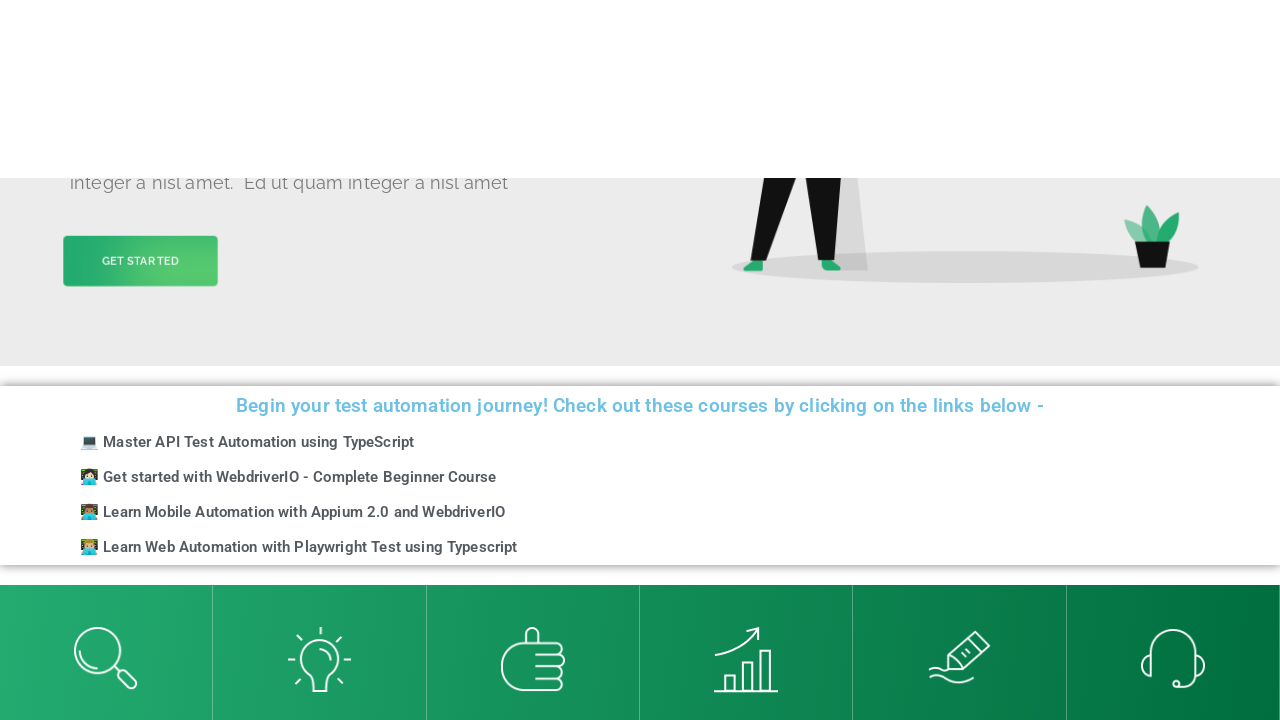

Verified URL now contains #get-started anchor hash
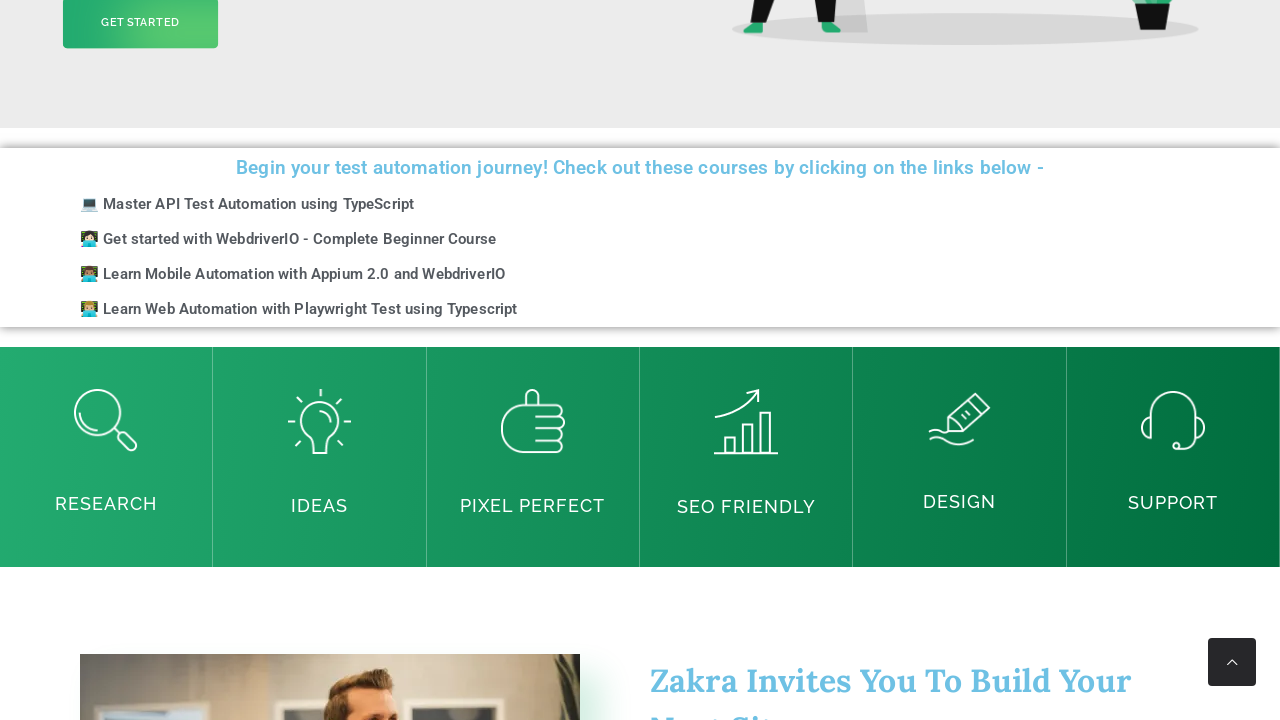

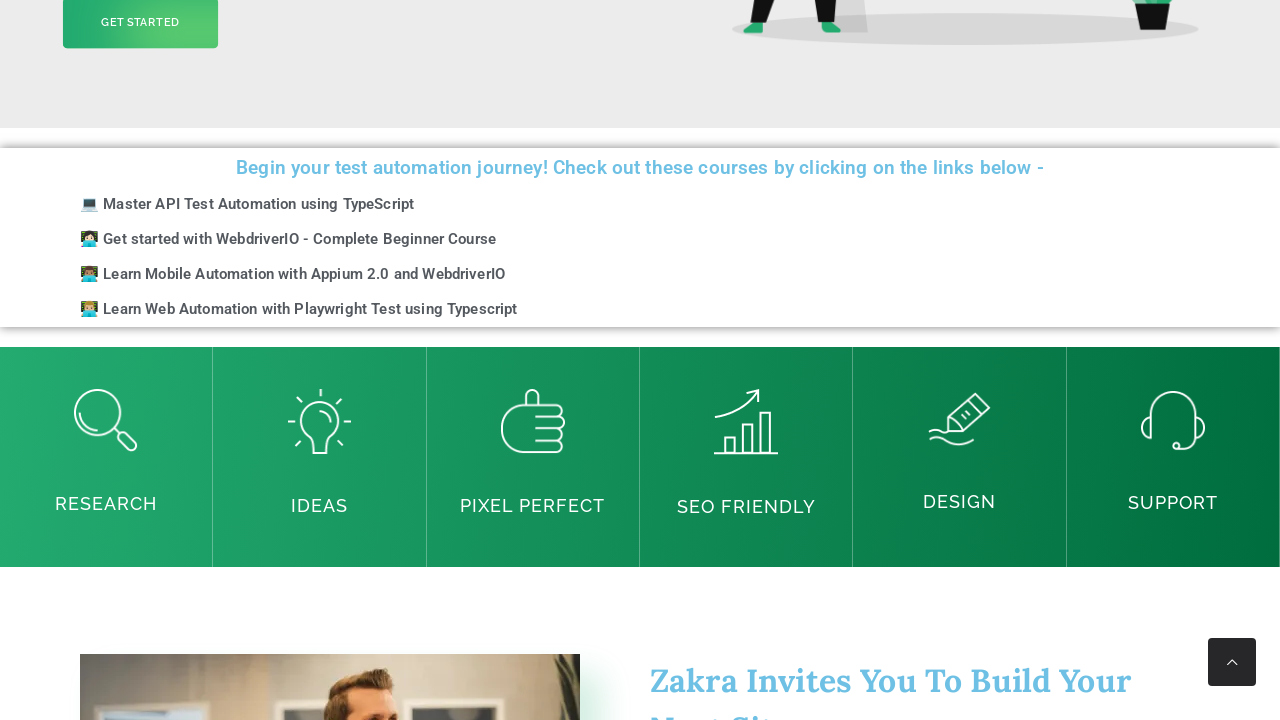